Attempts to login without entering username or password and verifies the error message for missing username is displayed

Starting URL: https://www.saucedemo.com/

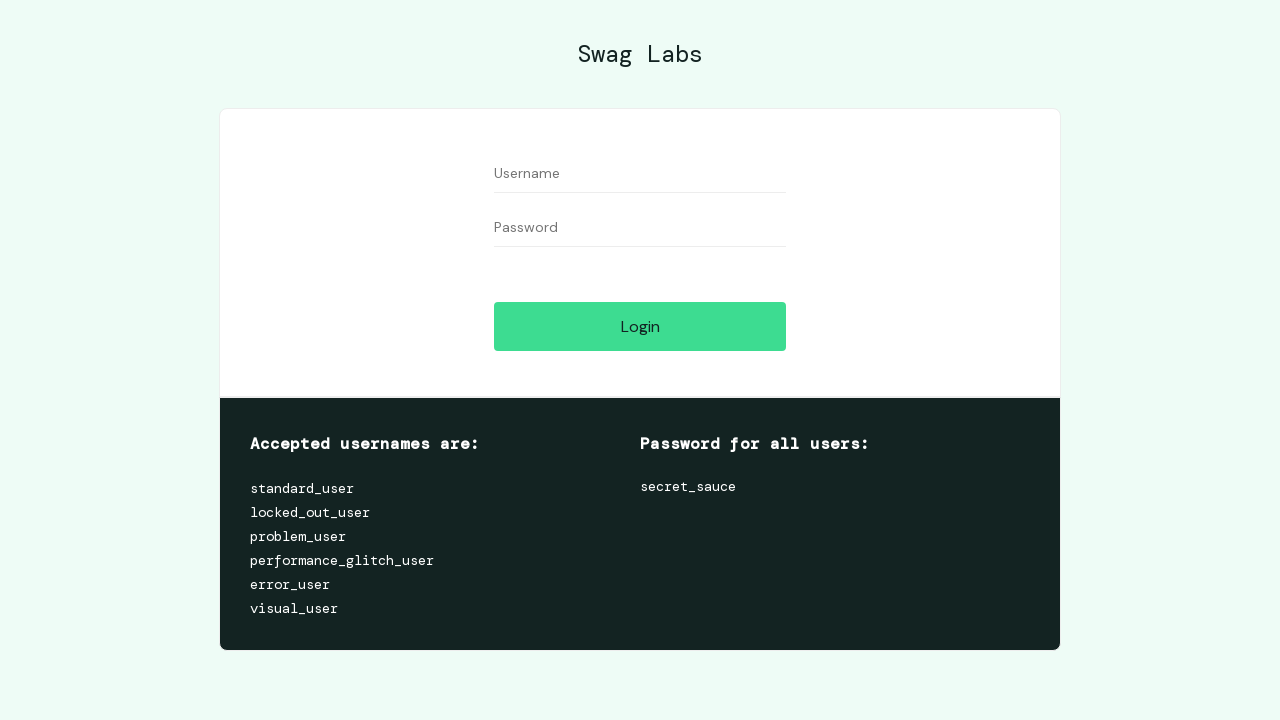

Clicked login button without entering username or password at (640, 326) on #login-button
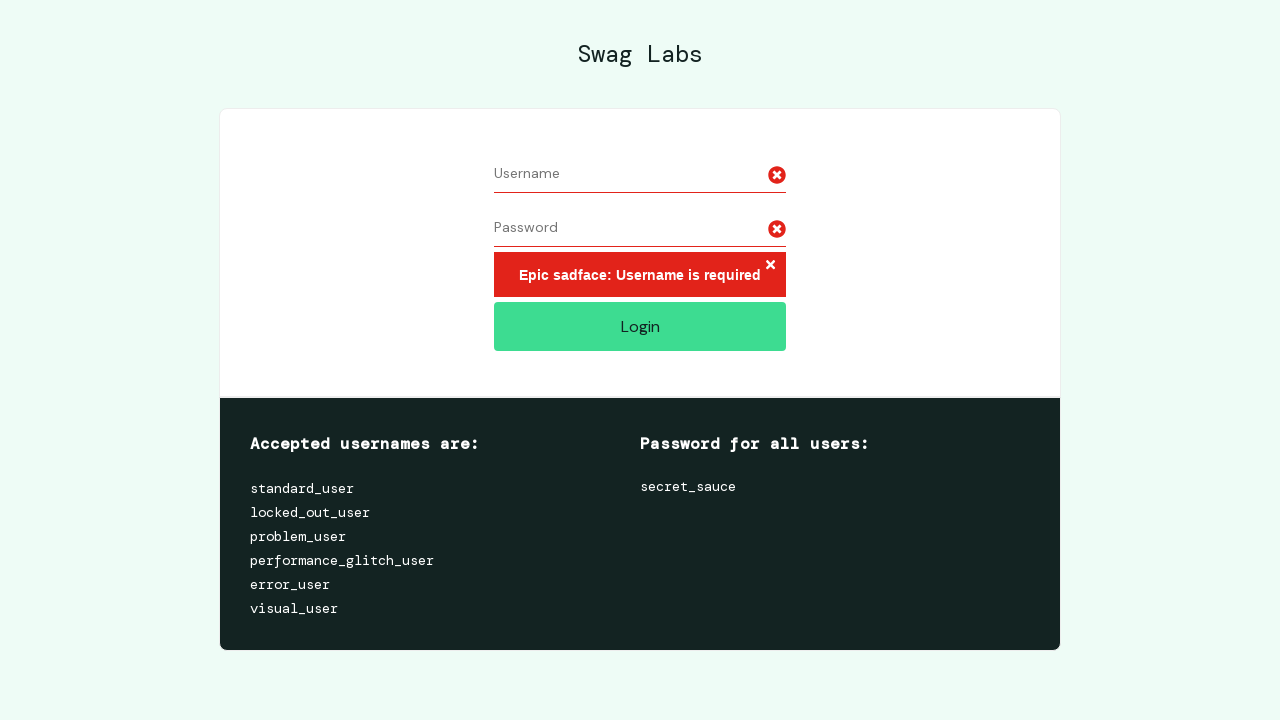

Error message for missing credentials appeared
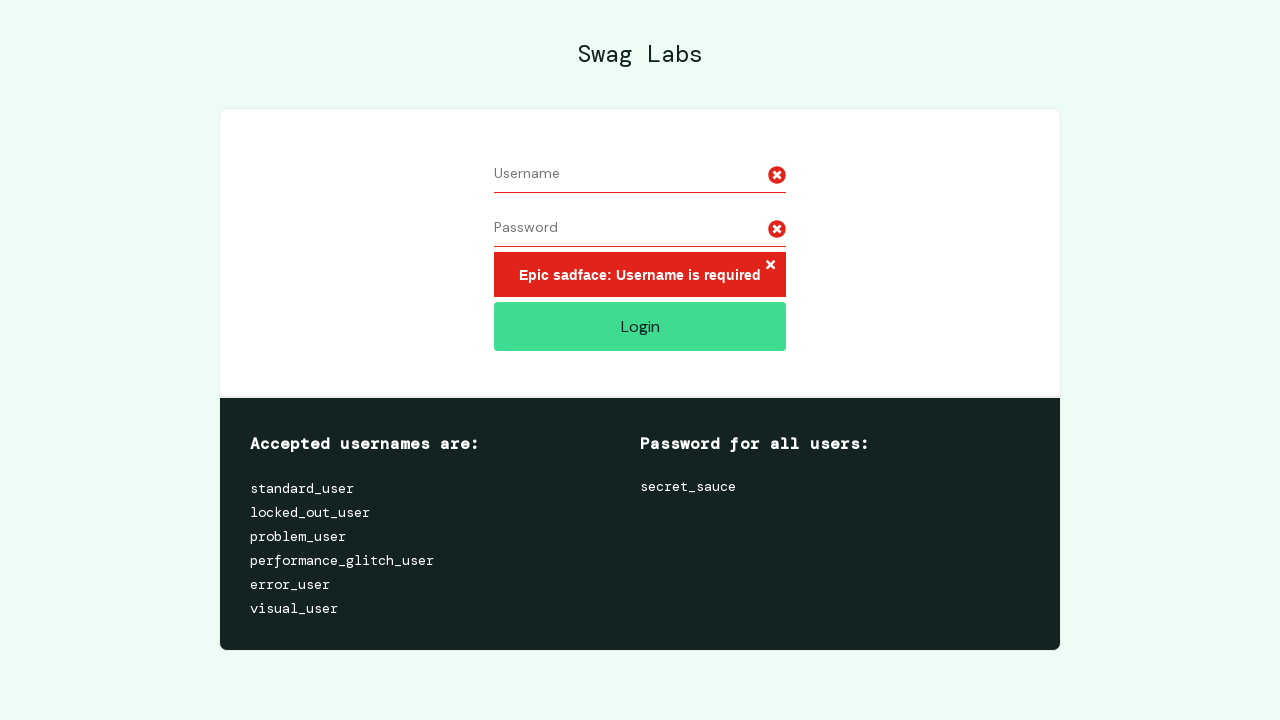

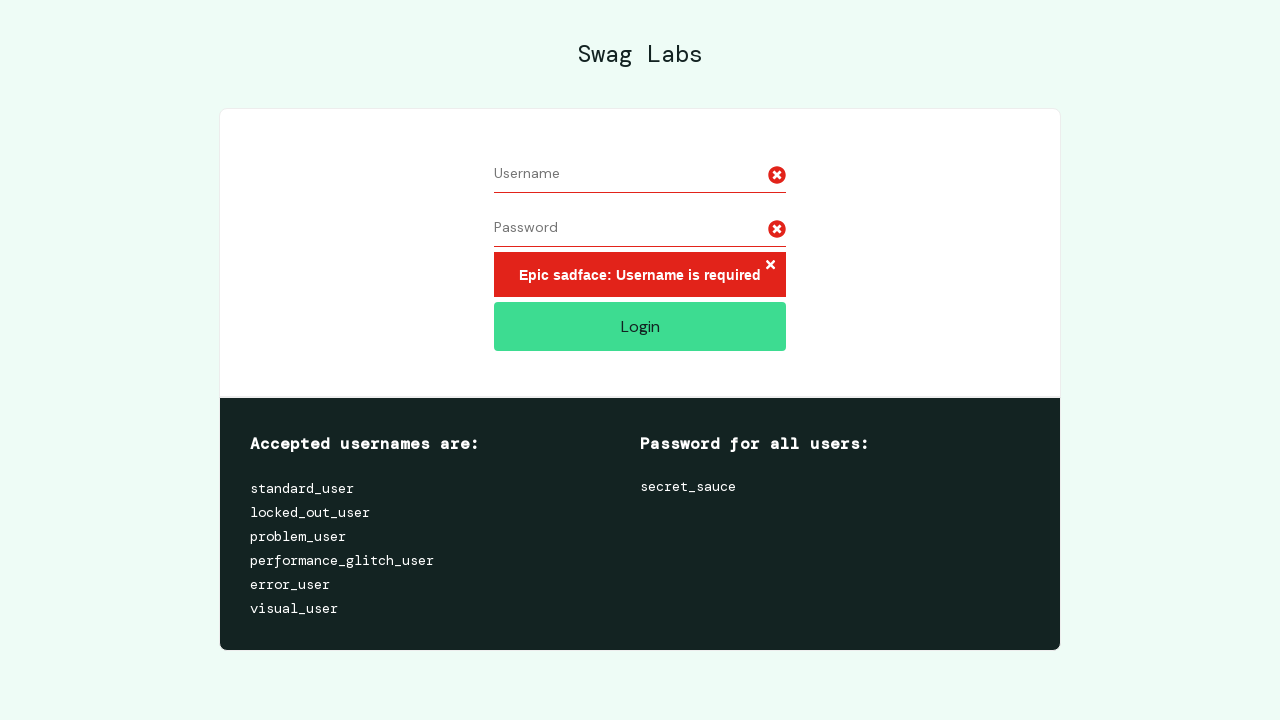